Navigates to omayo blogspot test page and locates the Search input element to verify its presence and retrieve its bounding box dimensions.

Starting URL: http://omayo.blogspot.com/

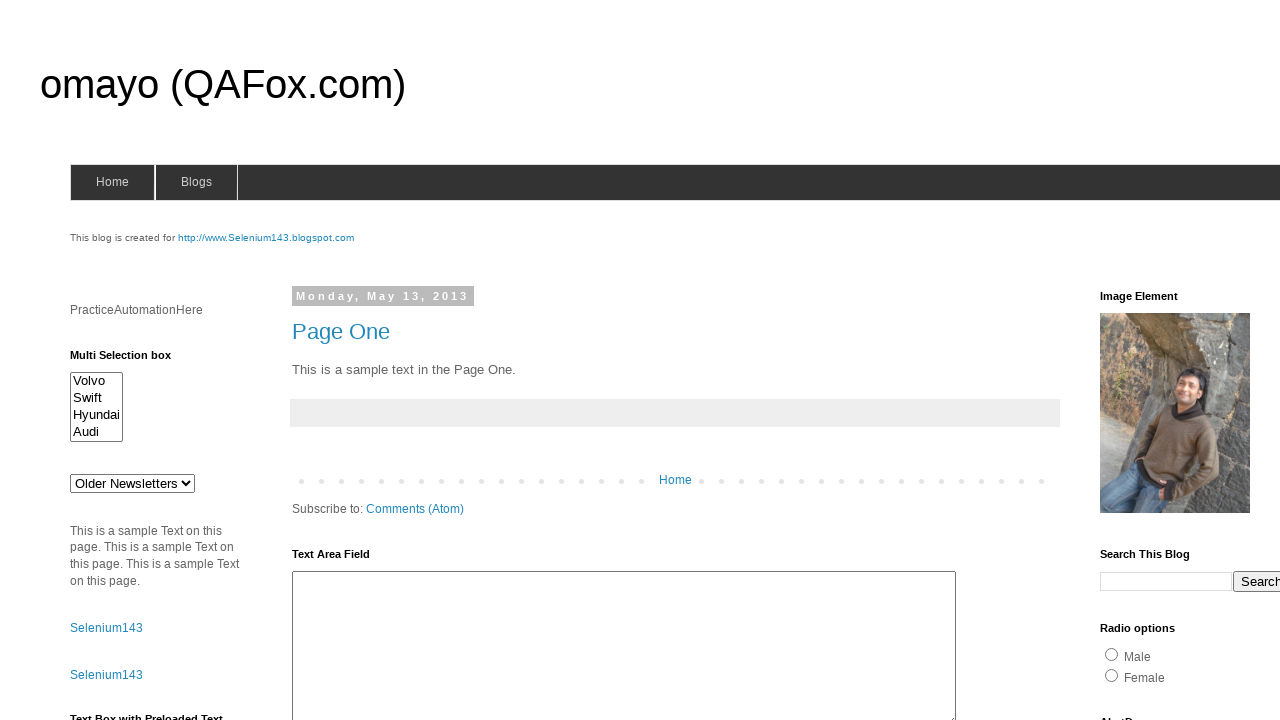

Navigated to omayo.blogspot.com test page
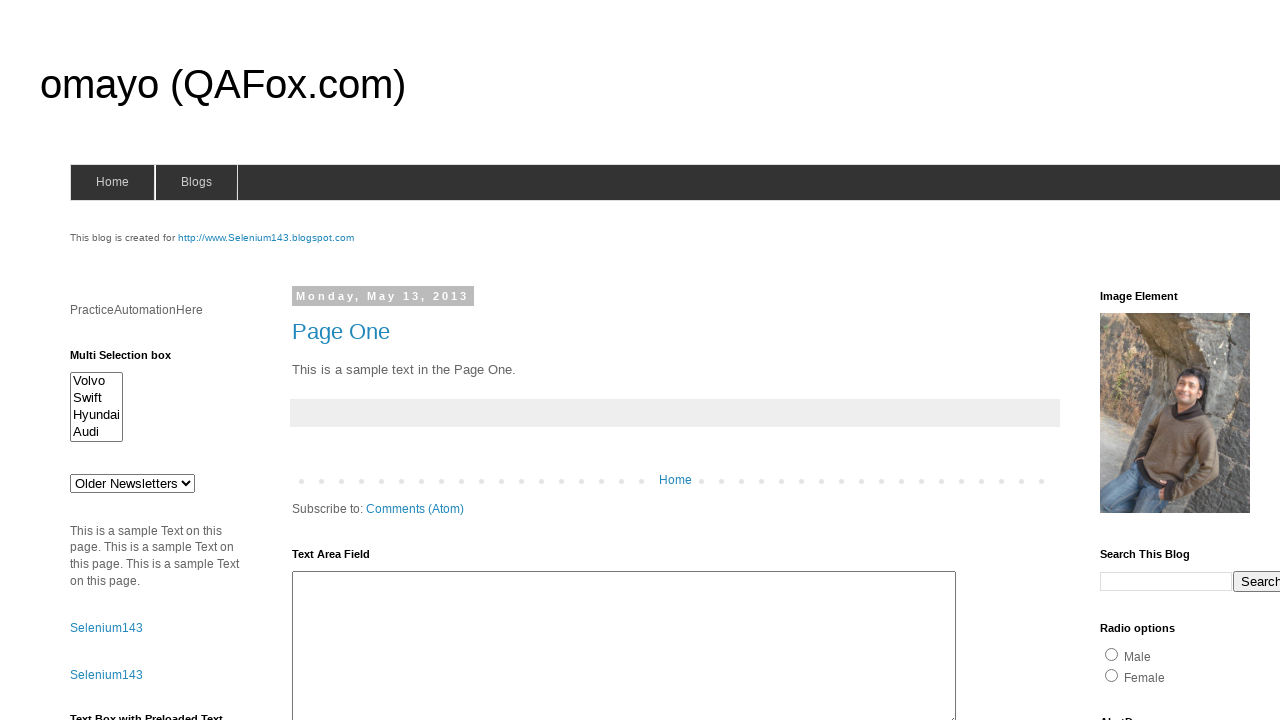

Located Search input element using XPath selector
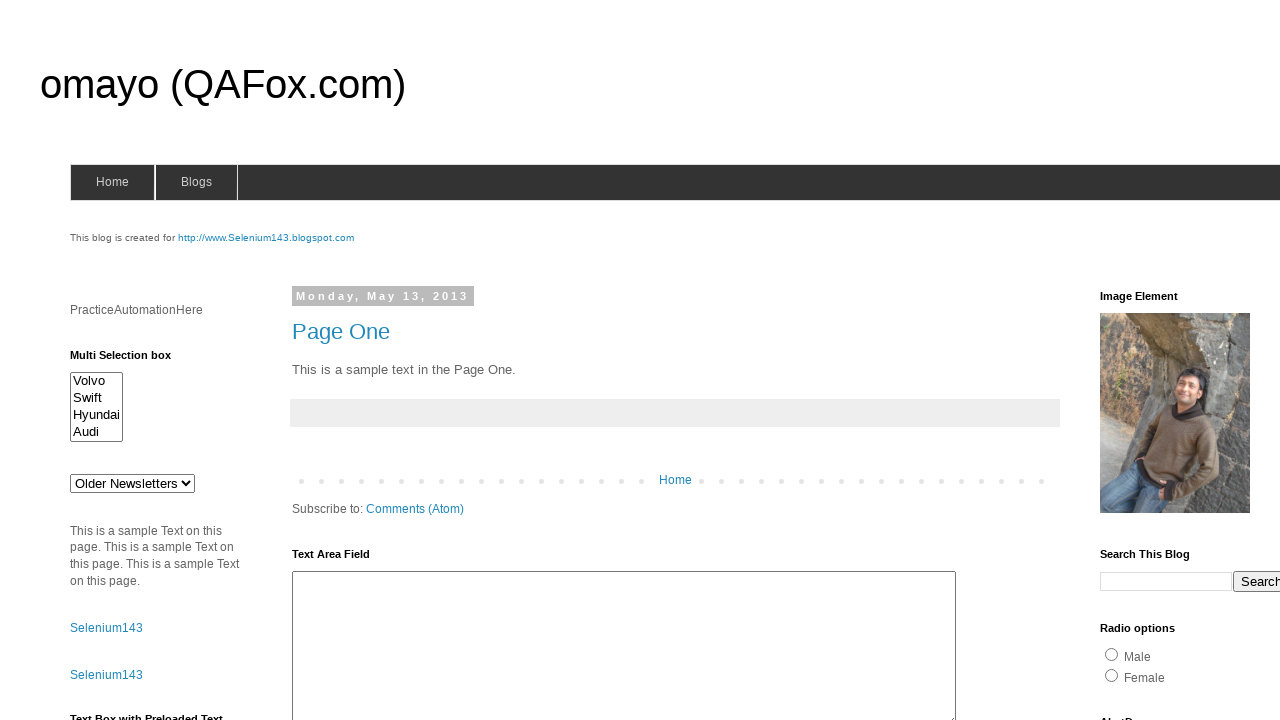

Waited for Search input element to be visible
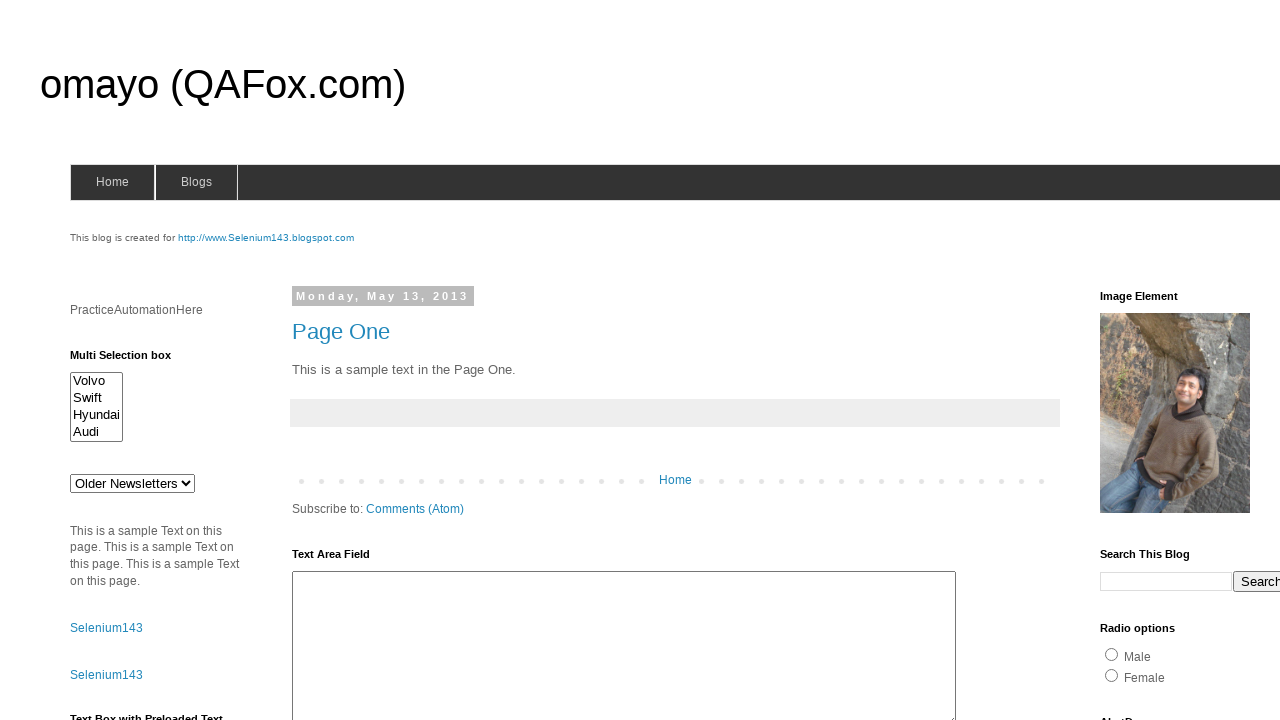

Retrieved bounding box dimensions of Search input element
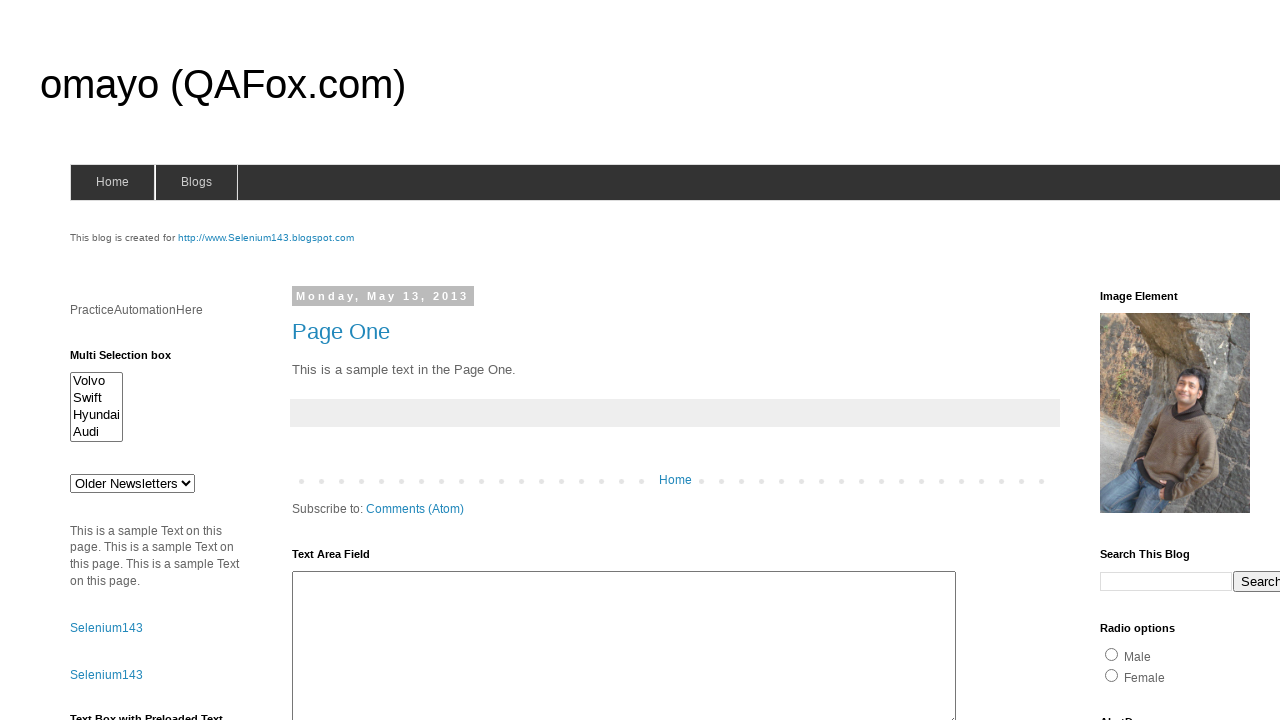

Verified that Search input element bounding box is not None
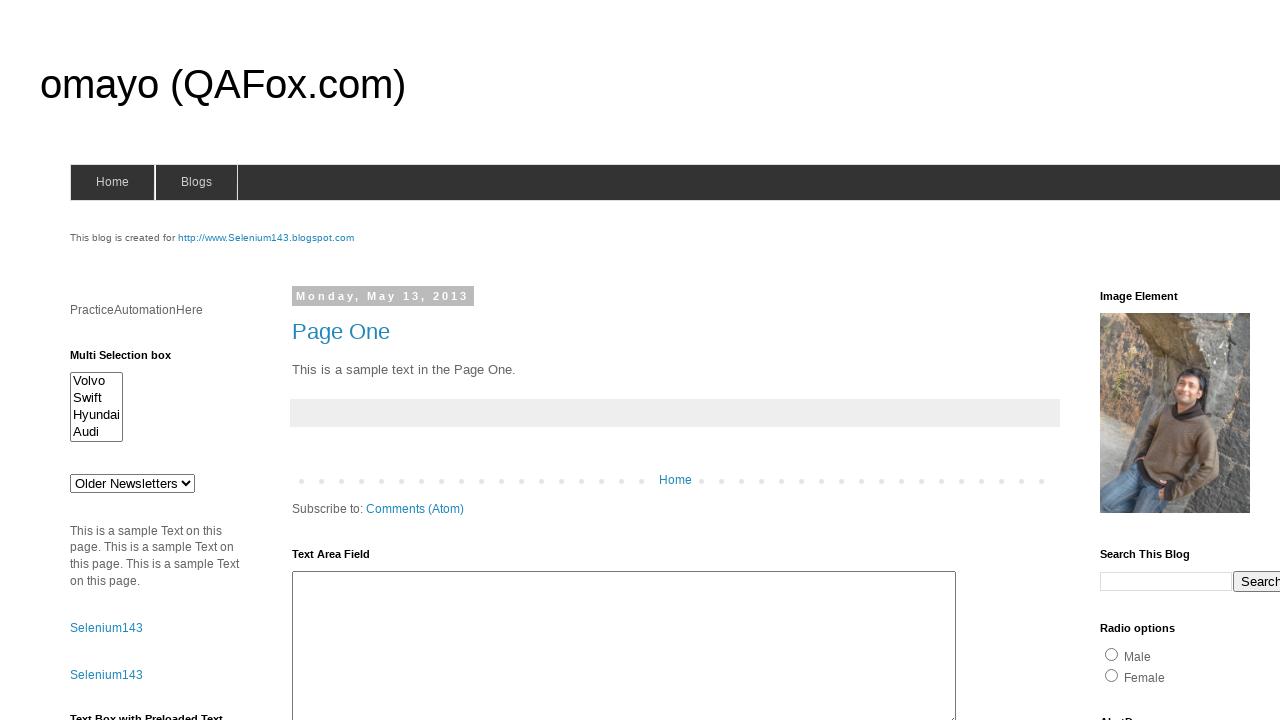

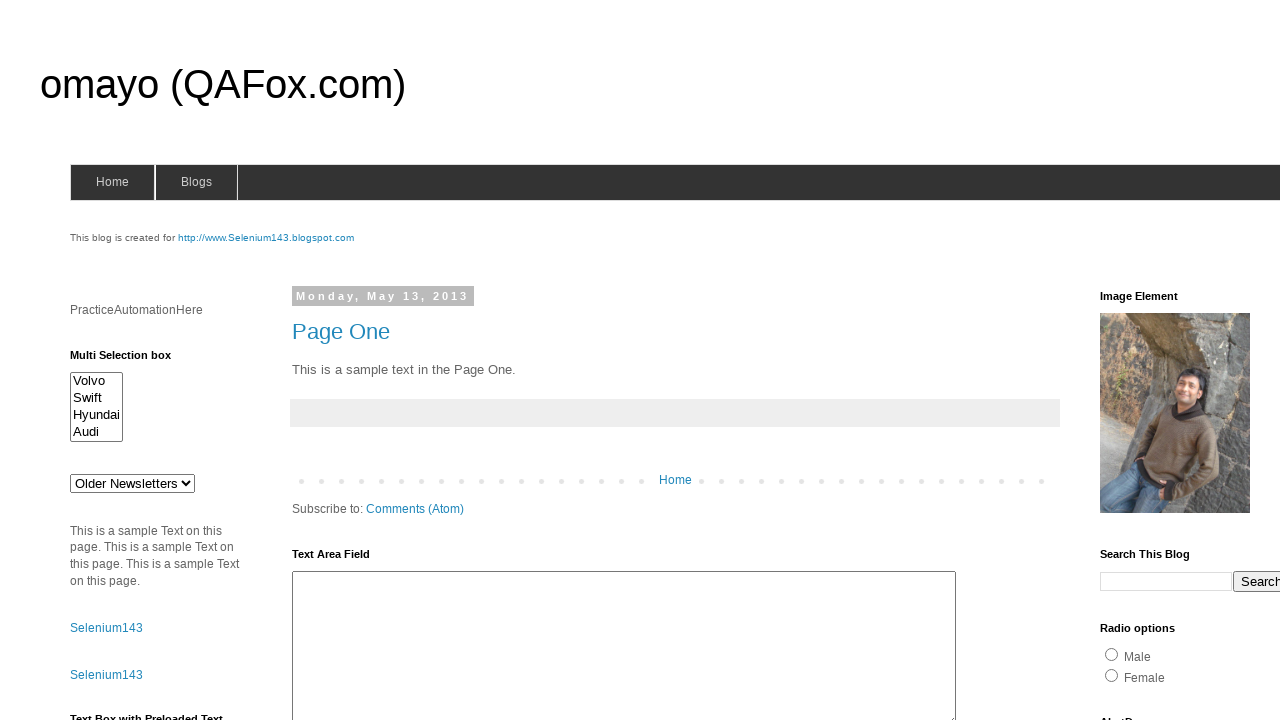